Tests the Menu jQuery UI component by clicking on the Music tab and then selecting the Pop submenu item.

Starting URL: https://jqueryui.com/

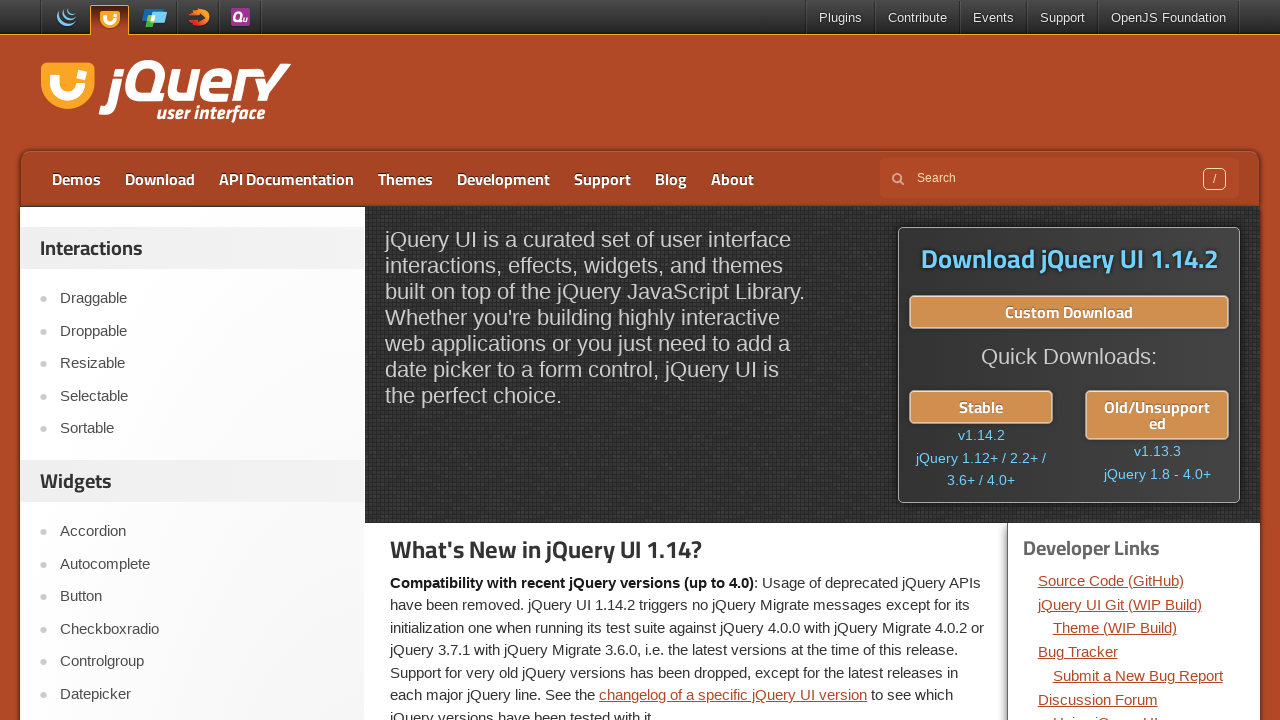

Clicked on the Menu link at (202, 360) on a:text('Menu')
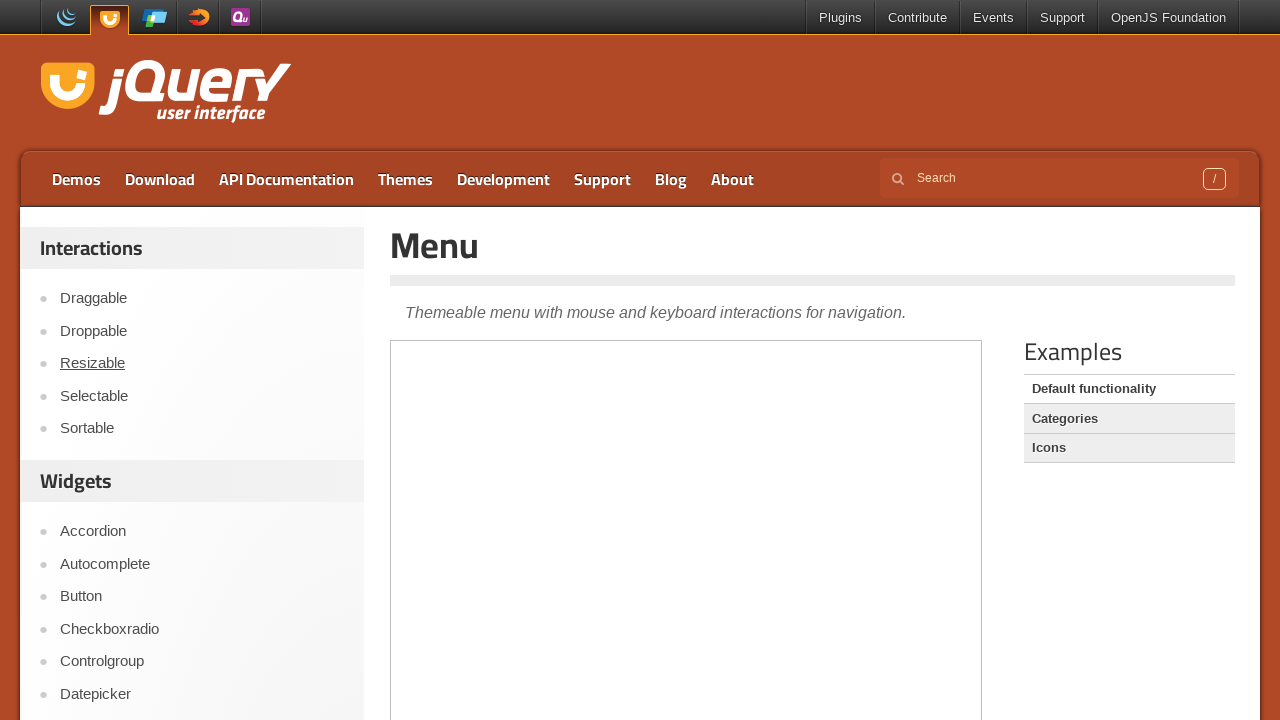

Menu page loaded with entry title visible
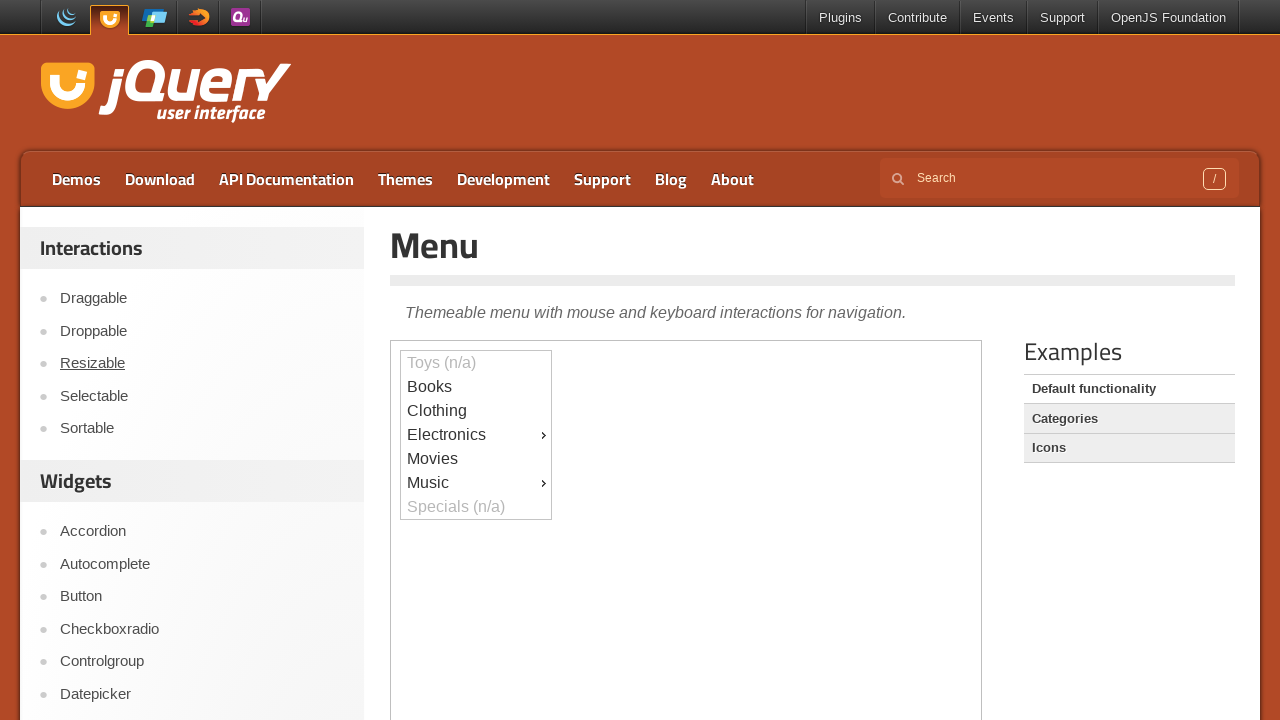

Located demo iframe for Menu component
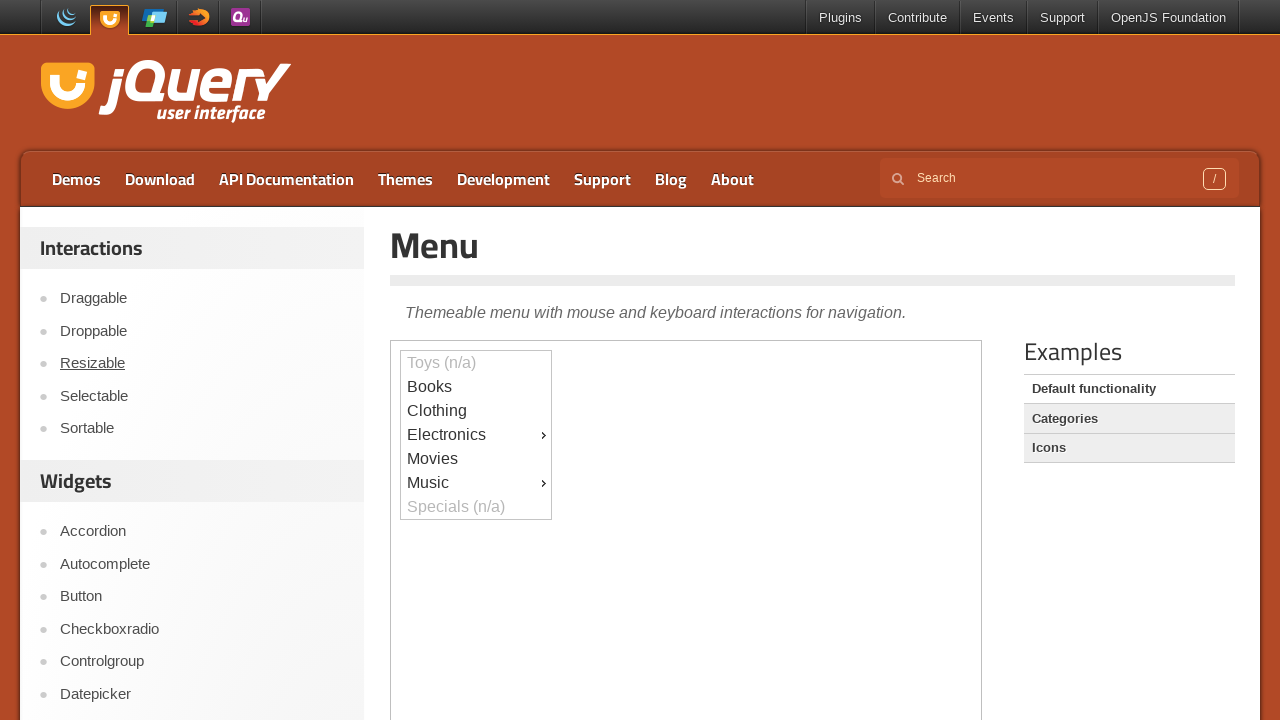

Music tab element is ready
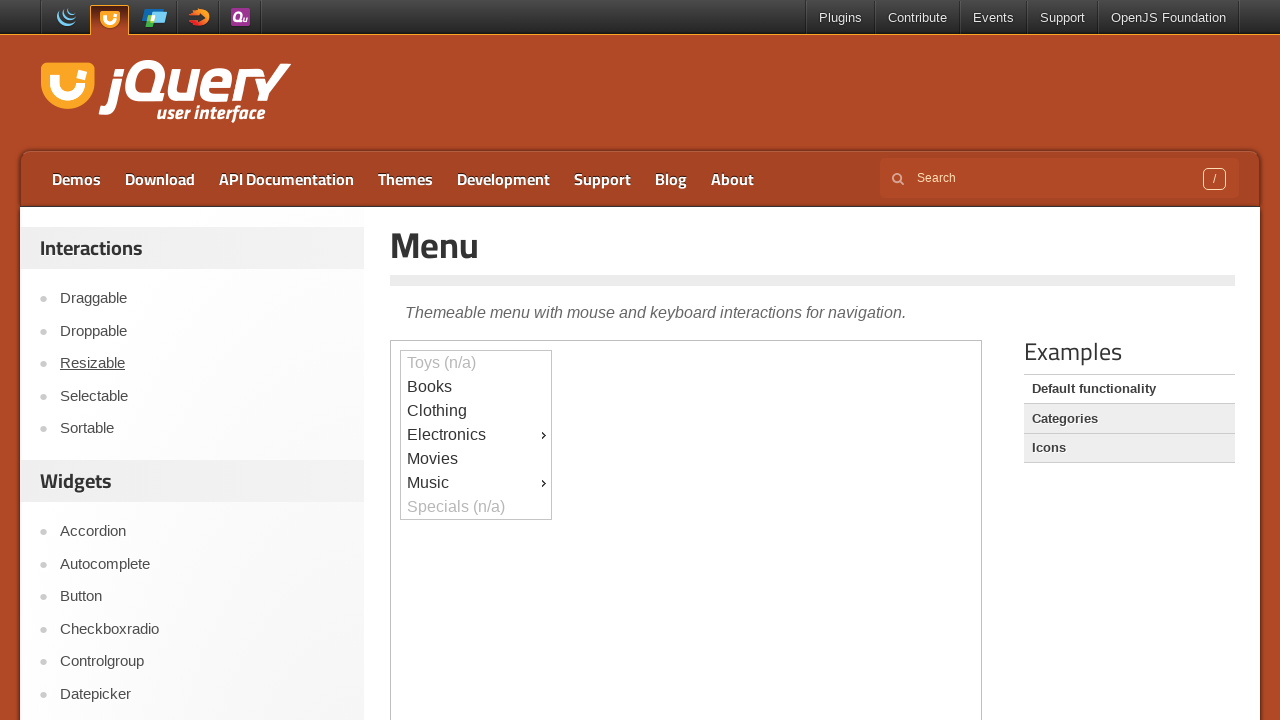

Clicked on the Music tab at (476, 483) on iframe.demo-frame >> internal:control=enter-frame >> div:text('Music')
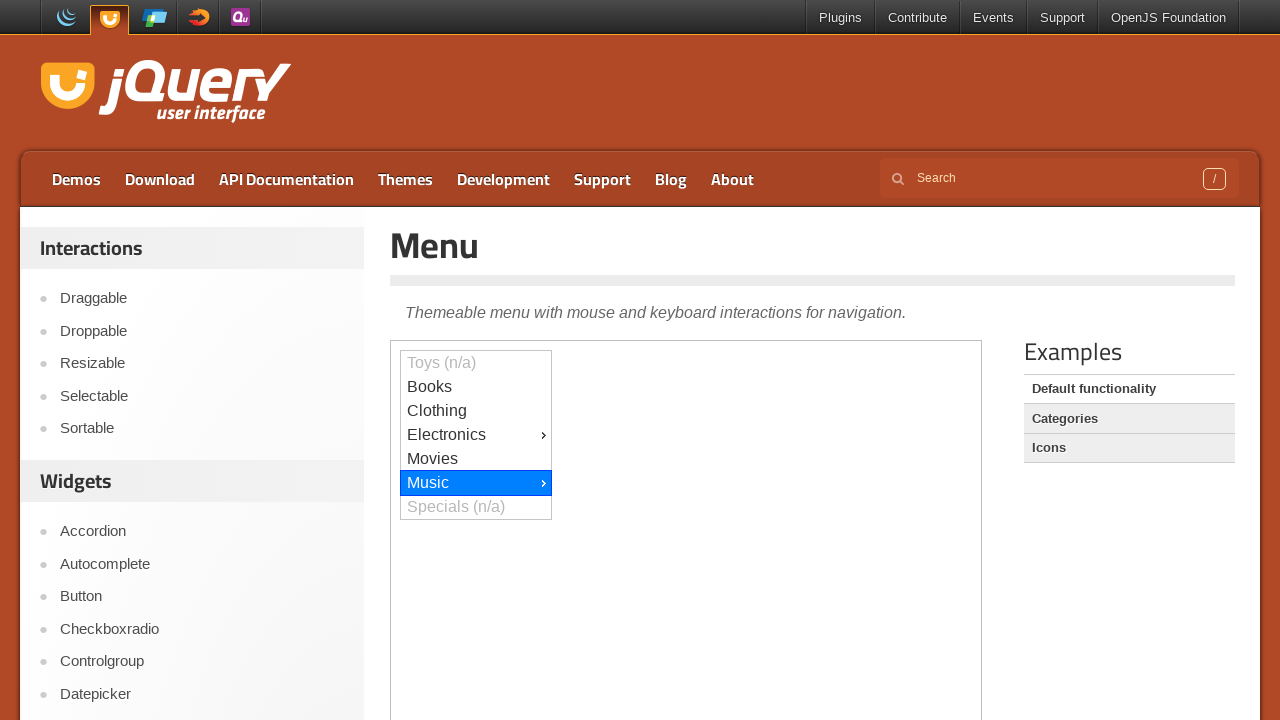

Pop submenu item element is ready
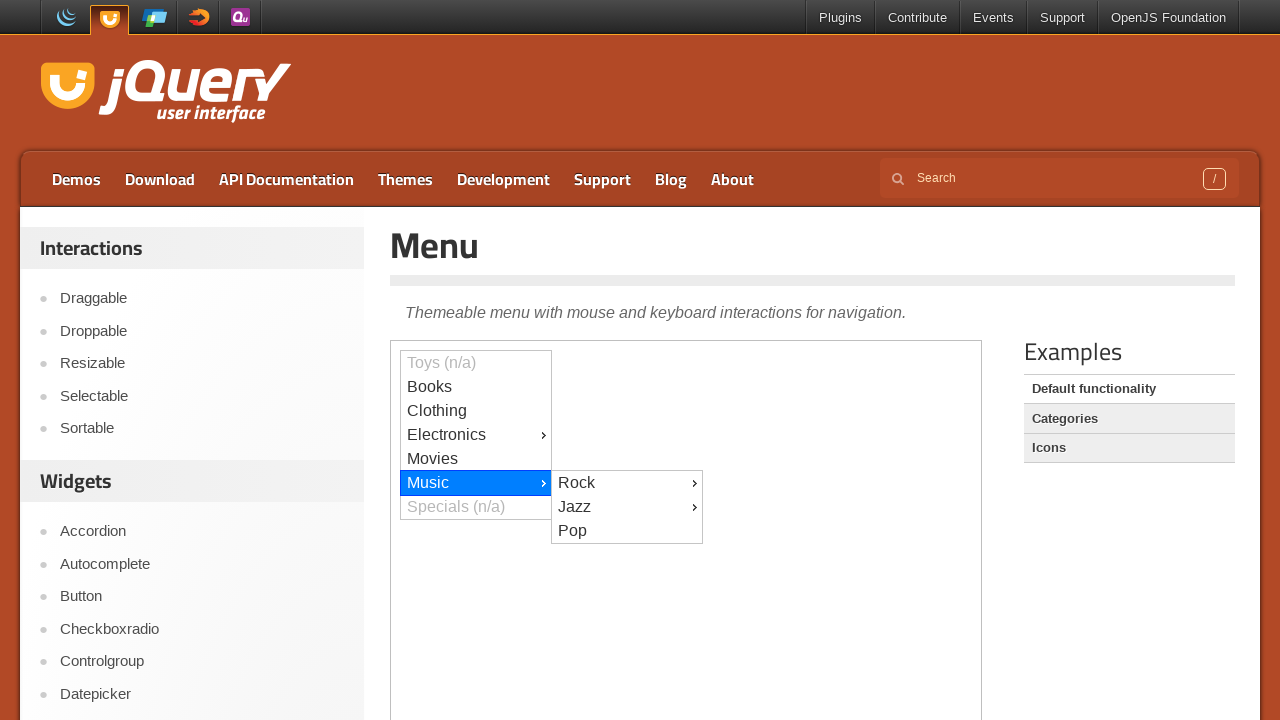

Clicked on the Pop submenu item at (627, 531) on iframe.demo-frame >> internal:control=enter-frame >> div:text('Pop')
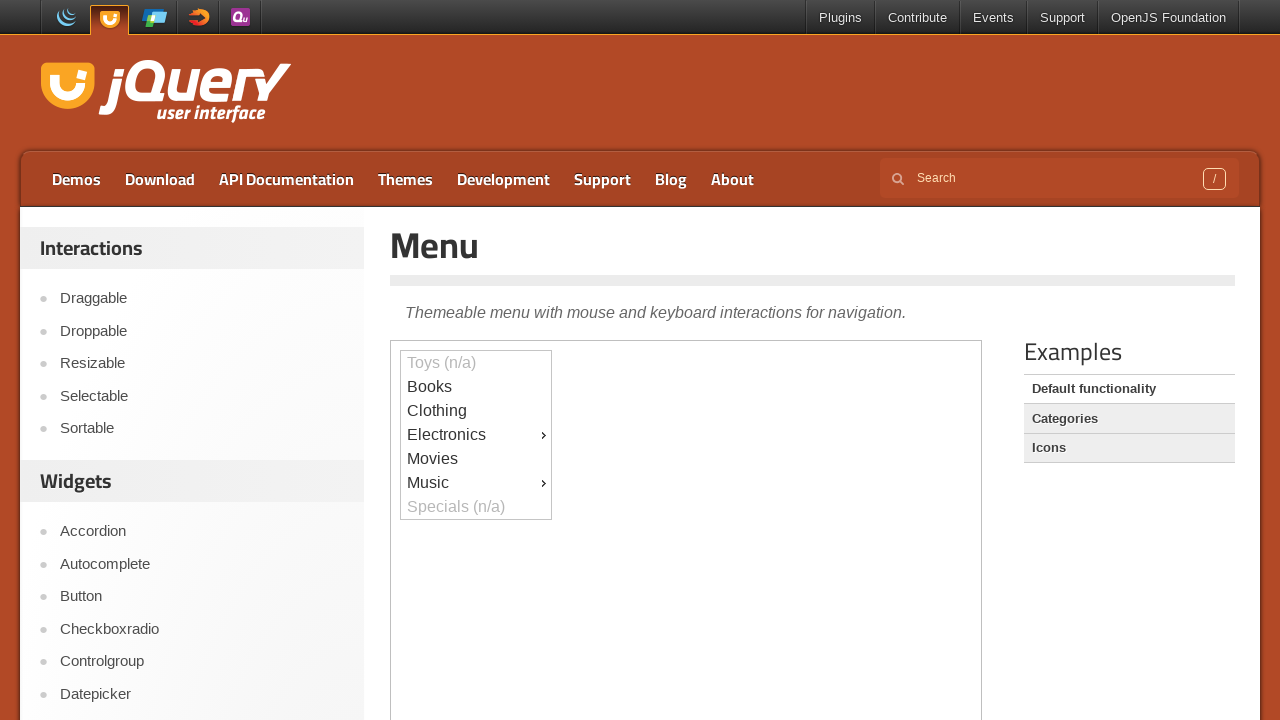

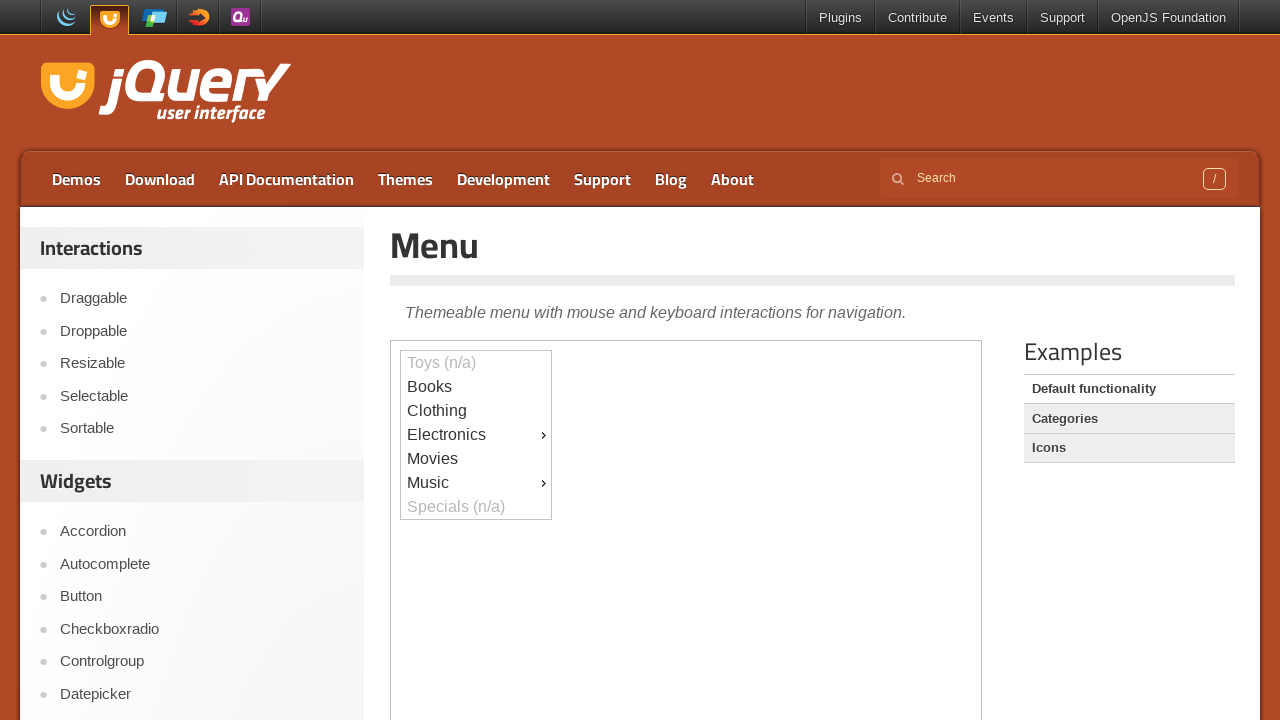